Tests that submitting with only username (no password) shows an error message requiring password.

Starting URL: https://demo.applitools.com/hackathon.html

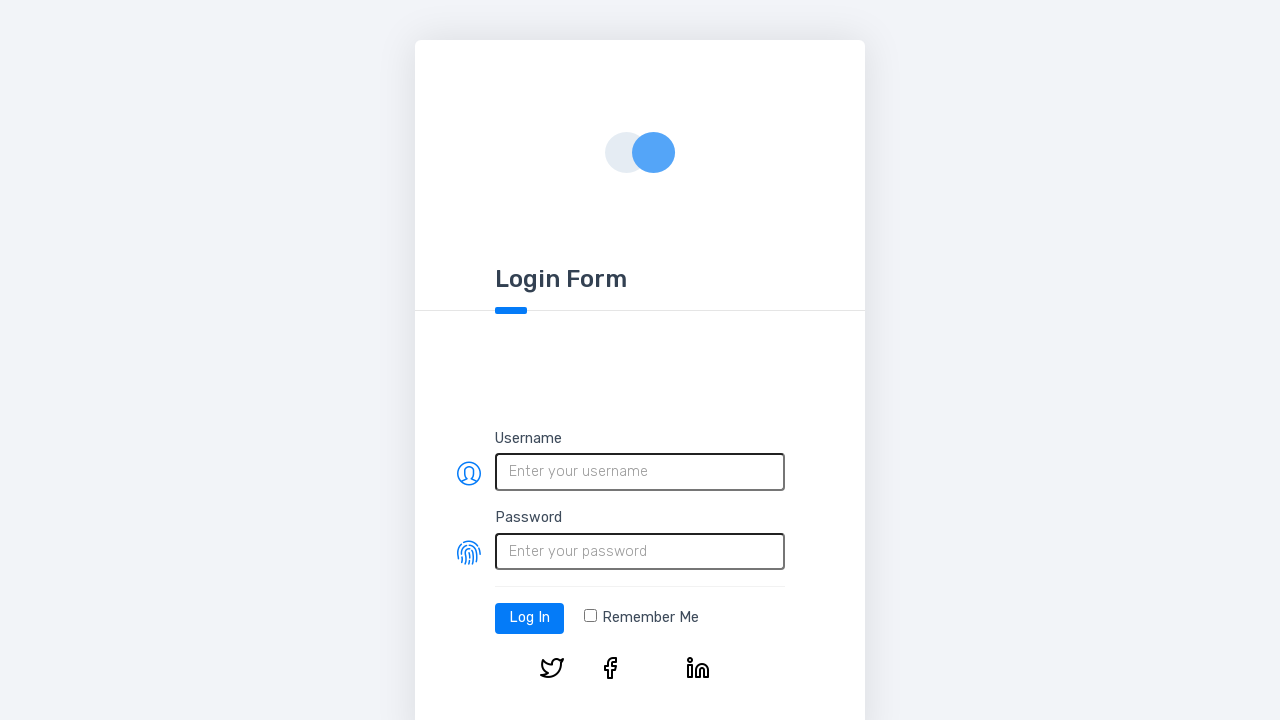

Filled username field with 'John Smith' on #username
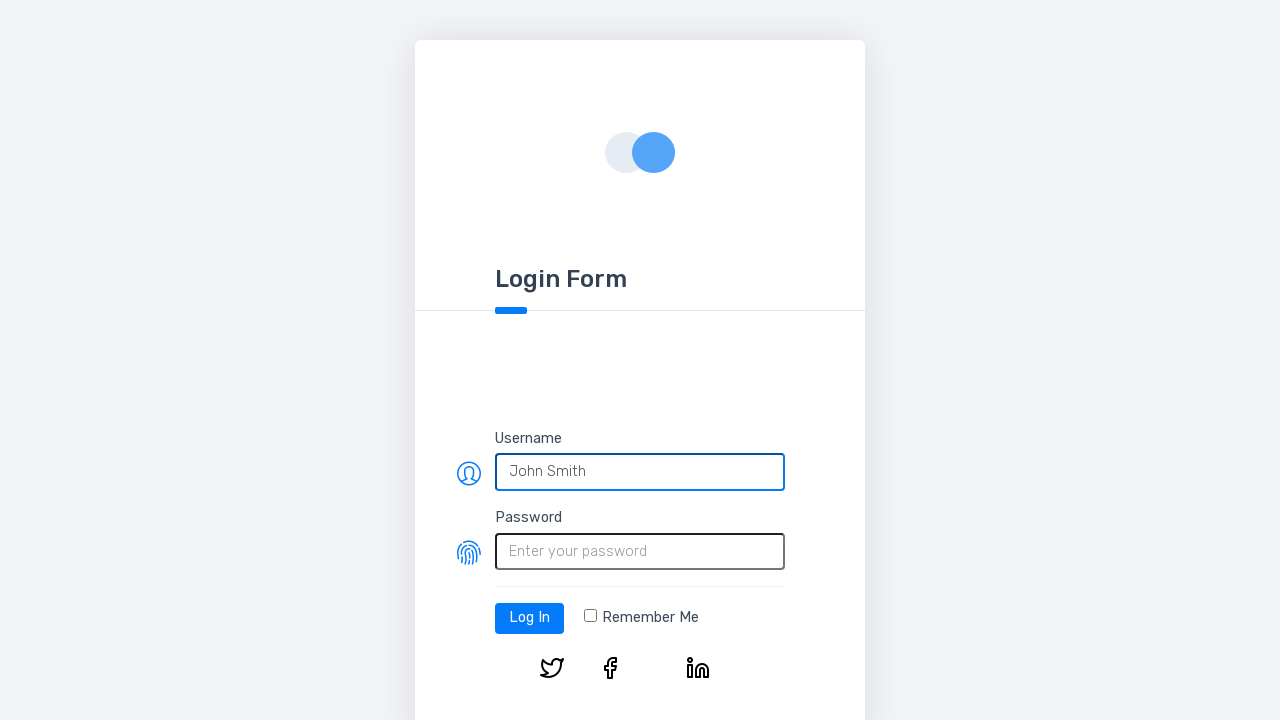

Clicked login button at (530, 618) on #log-in
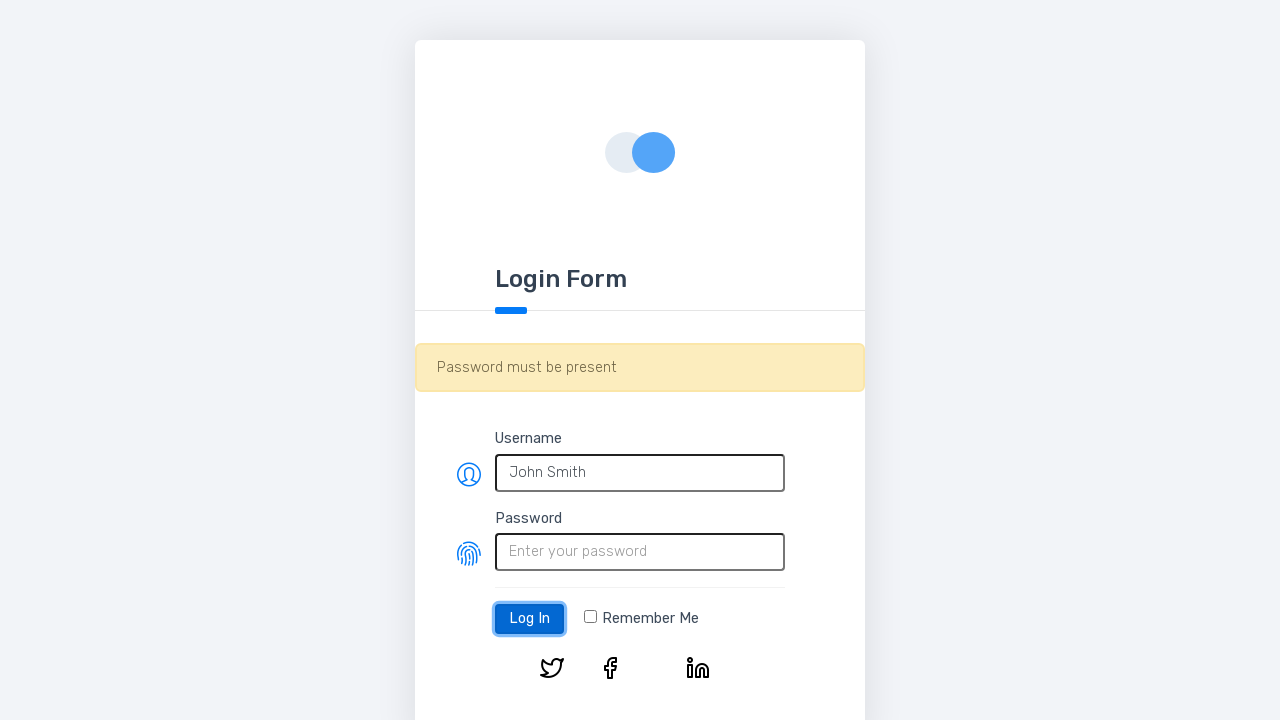

Error message alert appeared
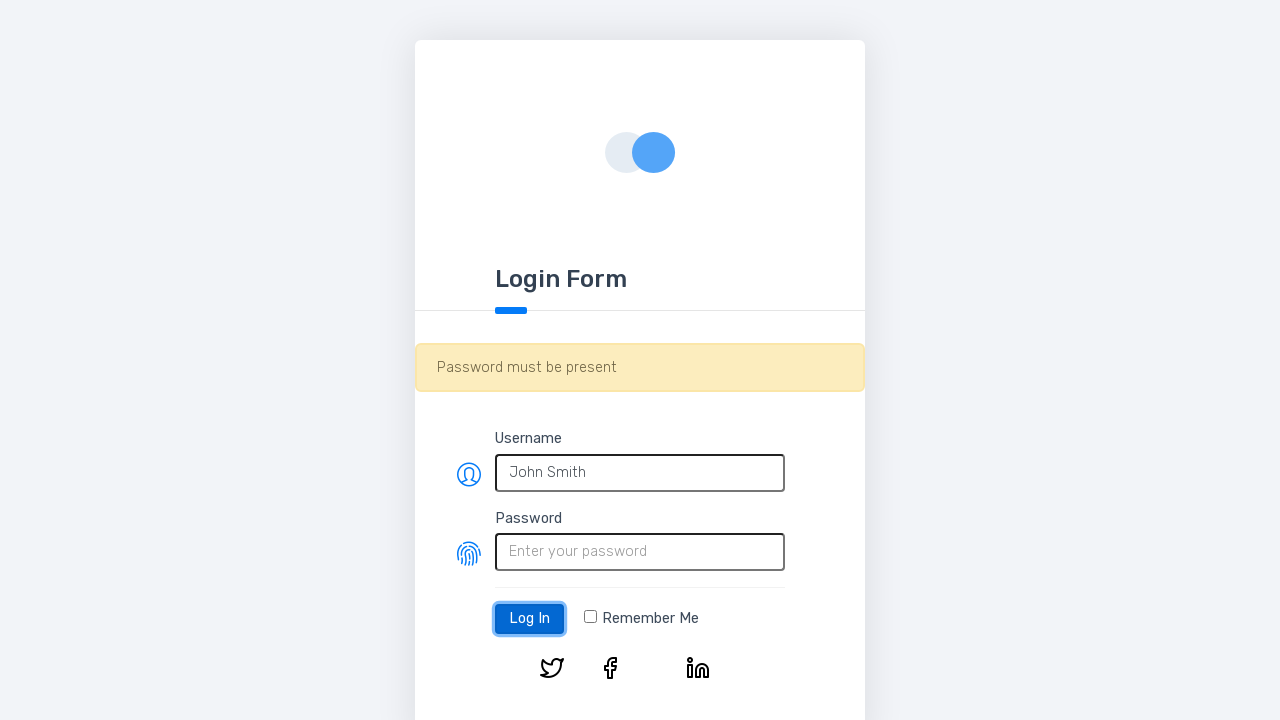

Verified error message text is 'Password must be present'
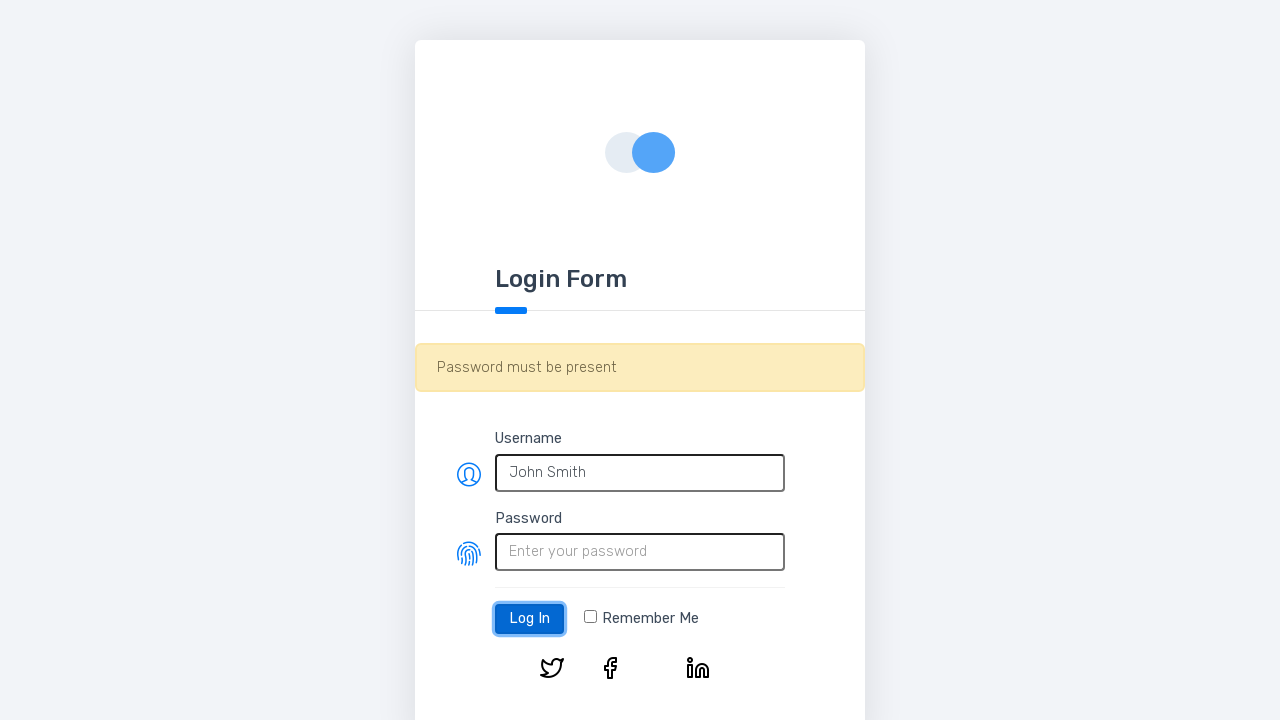

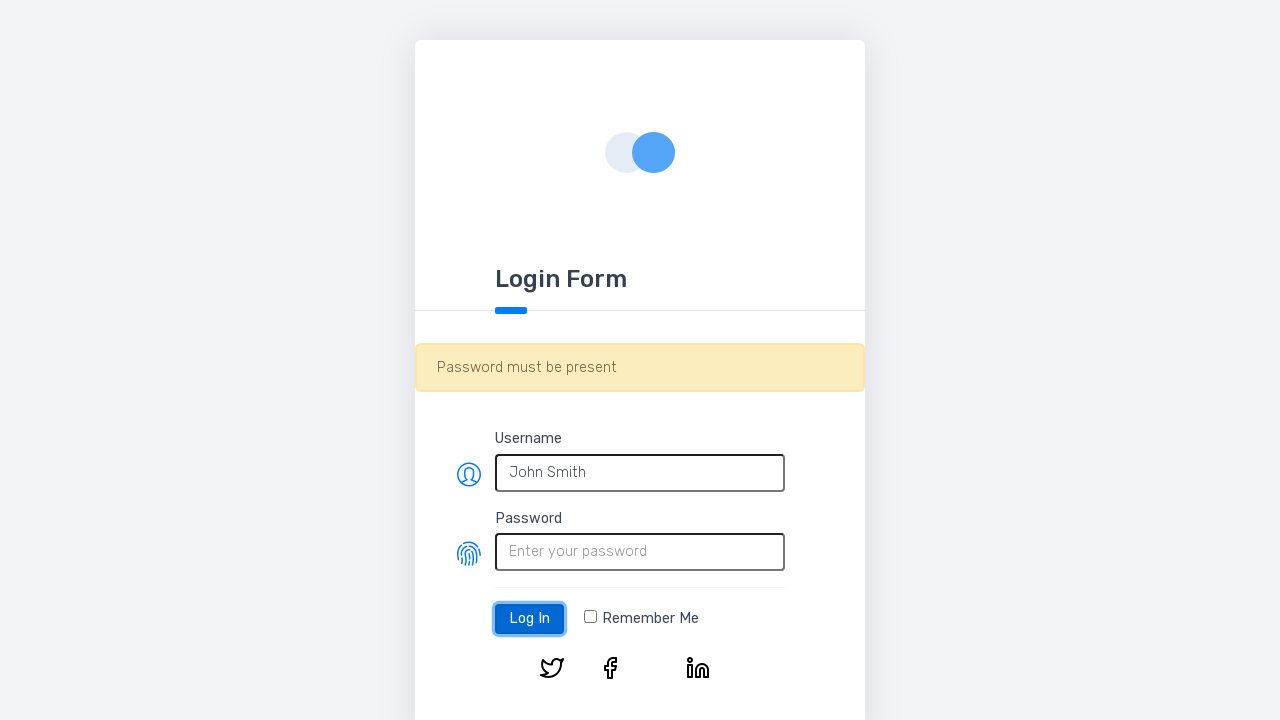